Tests a slow calculator by setting a delay, performing a calculation (7 + 8), and clicking equals

Starting URL: https://bonigarcia.dev/selenium-webdriver-java/slow-calculator.html

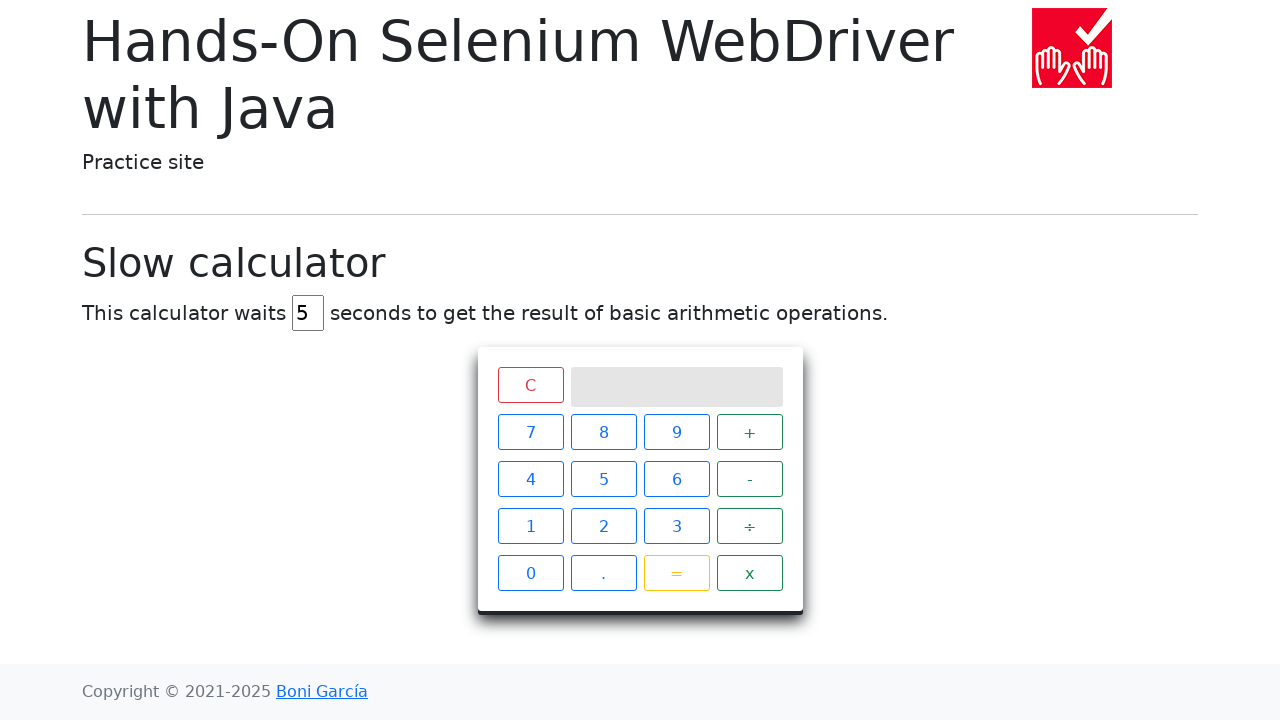

Navigated to slow calculator page
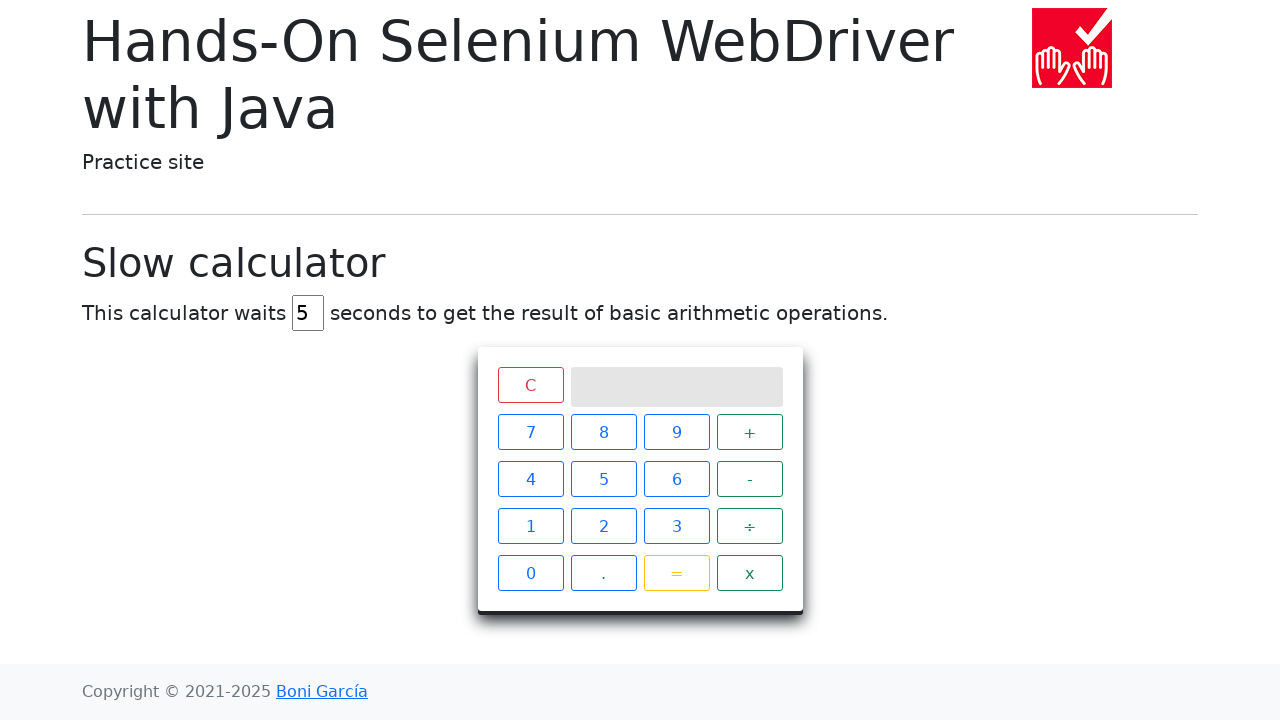

Cleared the delay field on #delay
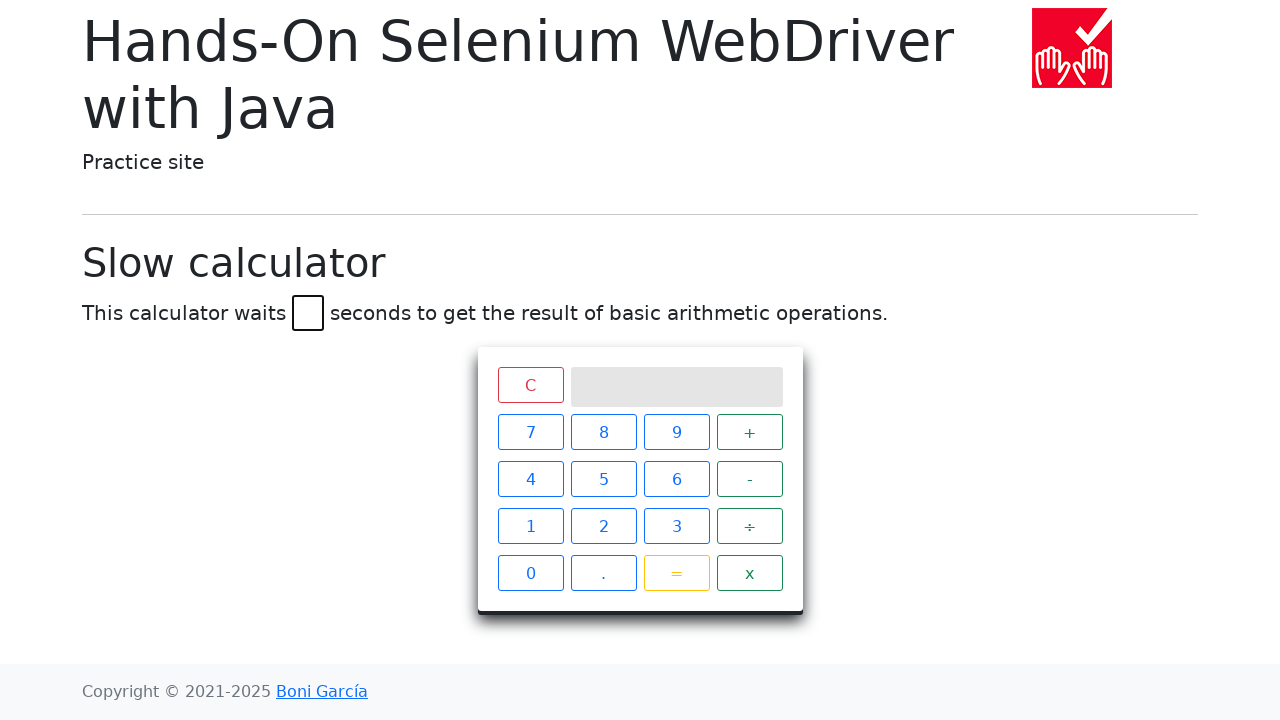

Set delay to 3 seconds on #delay
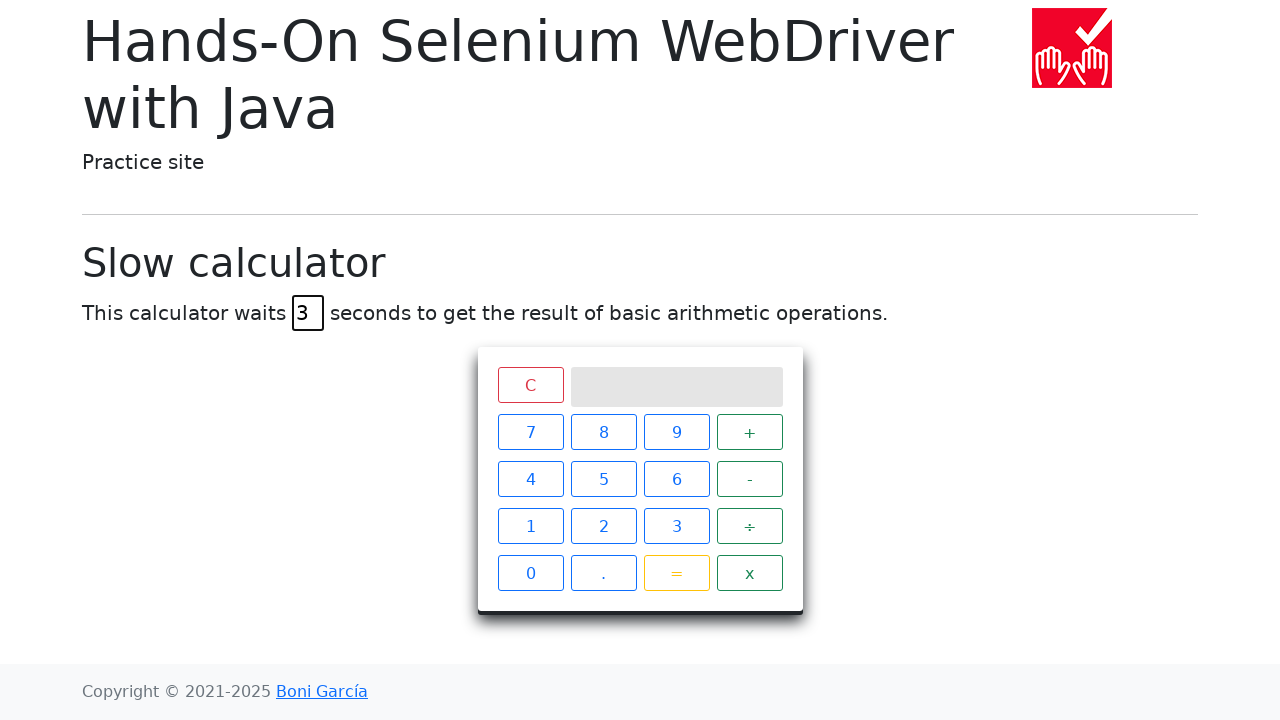

Clicked number 7 at (530, 432) on xpath=//span[text() = '7']
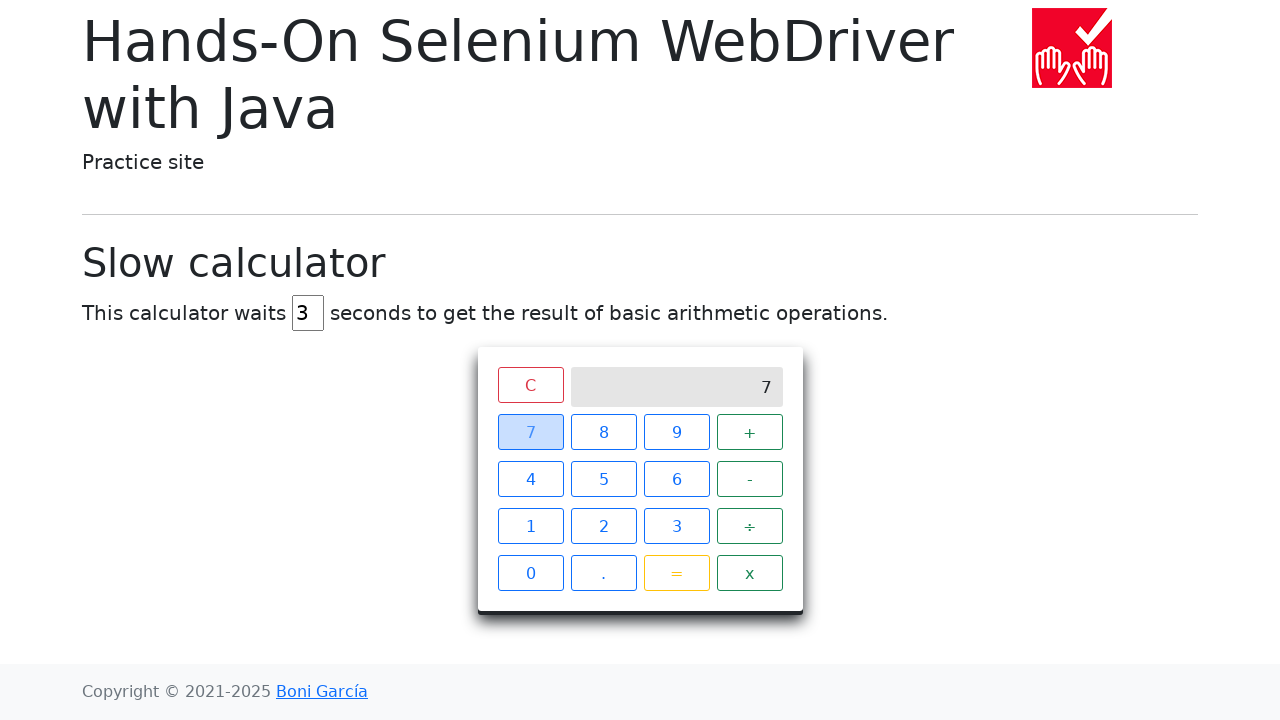

Clicked plus operator at (750, 432) on xpath=//span[text() = '+']
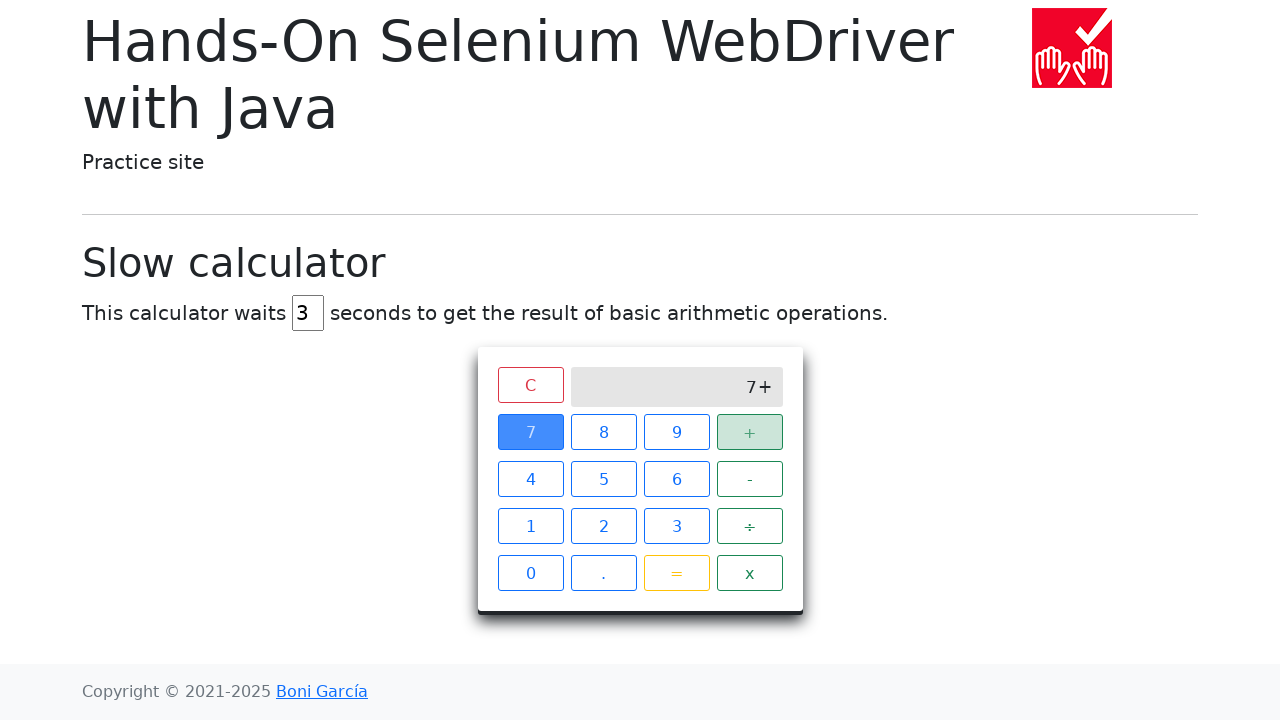

Clicked number 8 at (604, 432) on xpath=//span[text() = '8']
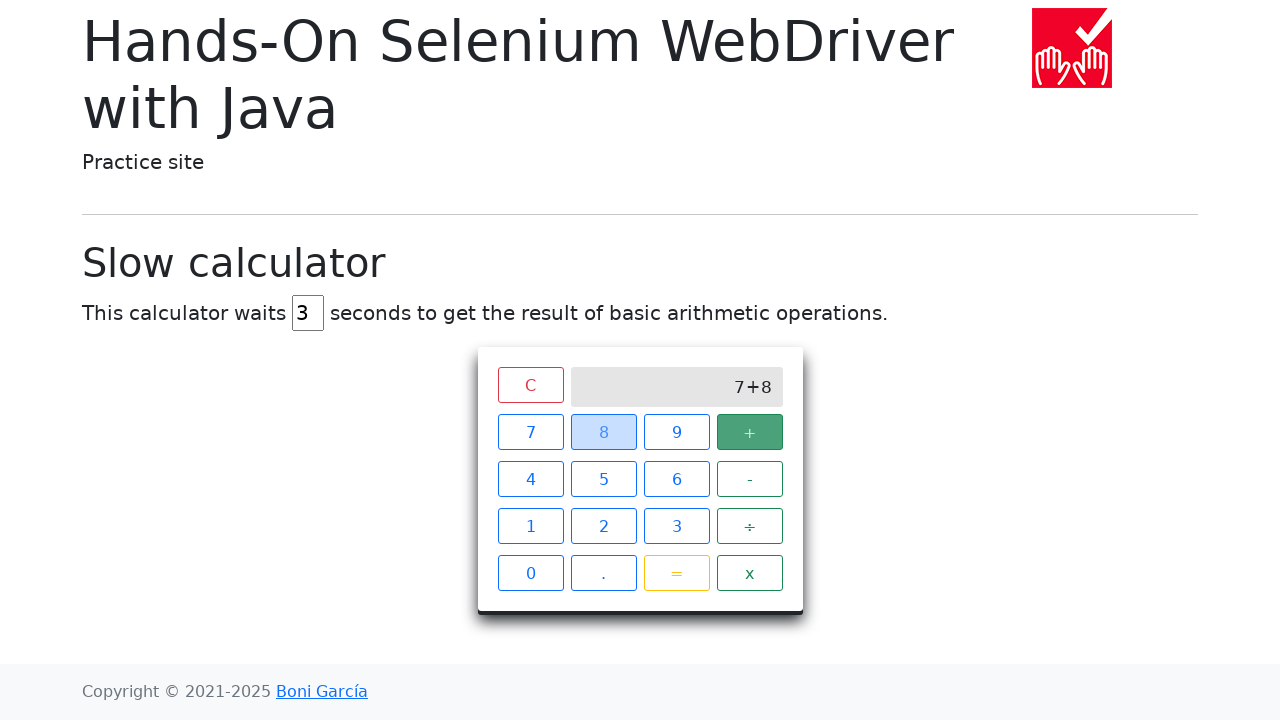

Clicked equals button to complete calculation (7 + 8) at (676, 573) on xpath=//span[text() = '=']
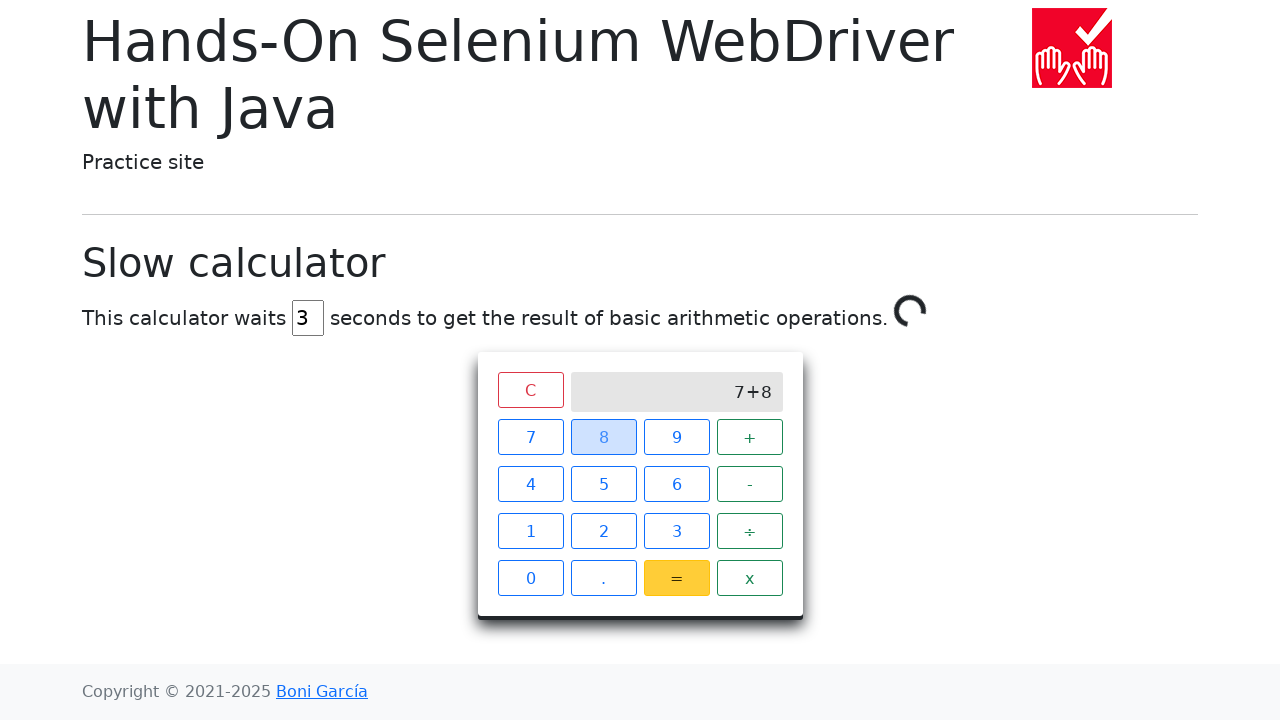

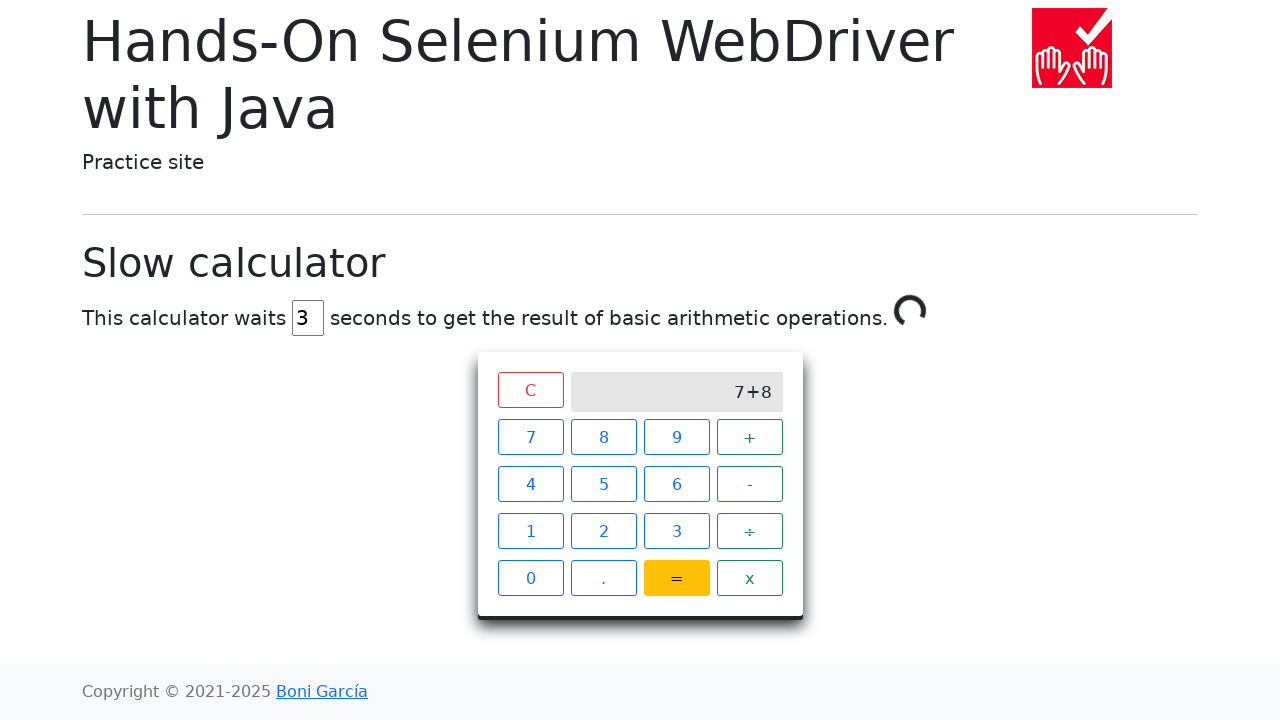